Tests a prompt alert by clicking the prompt button, entering text into the prompt, accepting it, and verifying the entered text is displayed

Starting URL: https://demoqa.com/alerts

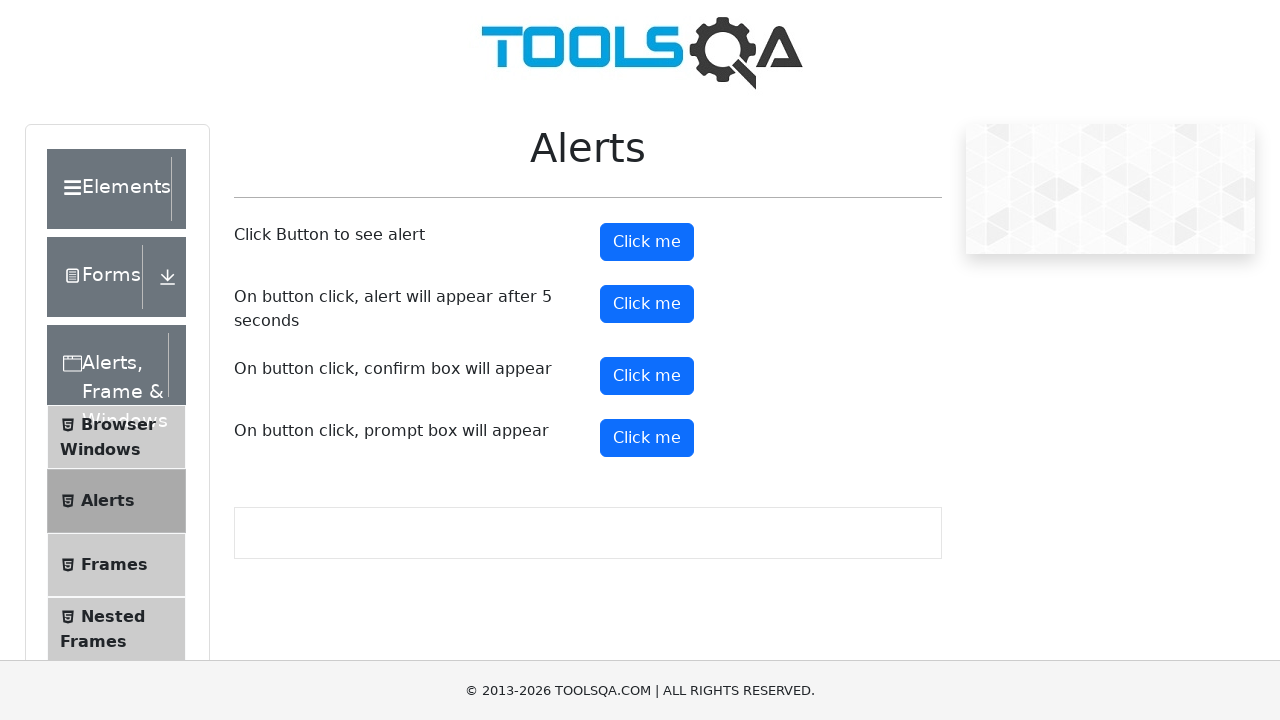

Set up dialog handler to accept prompt with message
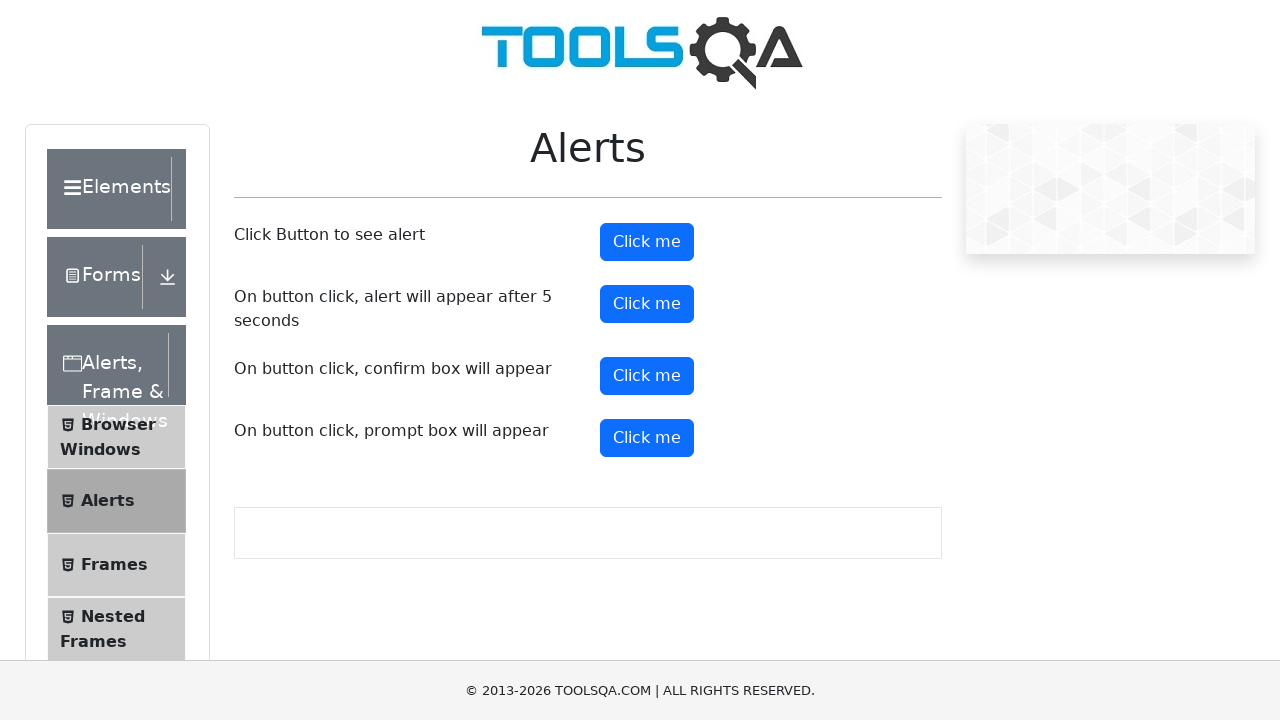

Clicked the prompt button to trigger alert at (647, 438) on #promtButton
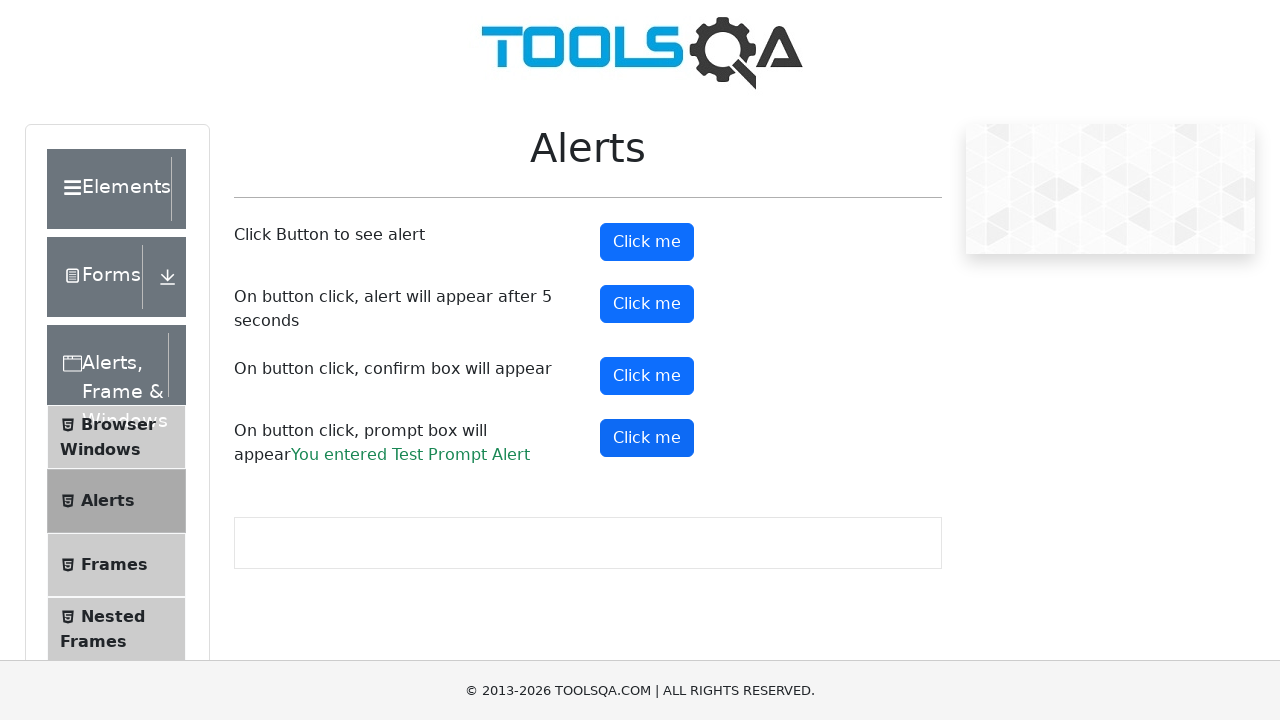

Waited for prompt result element to load
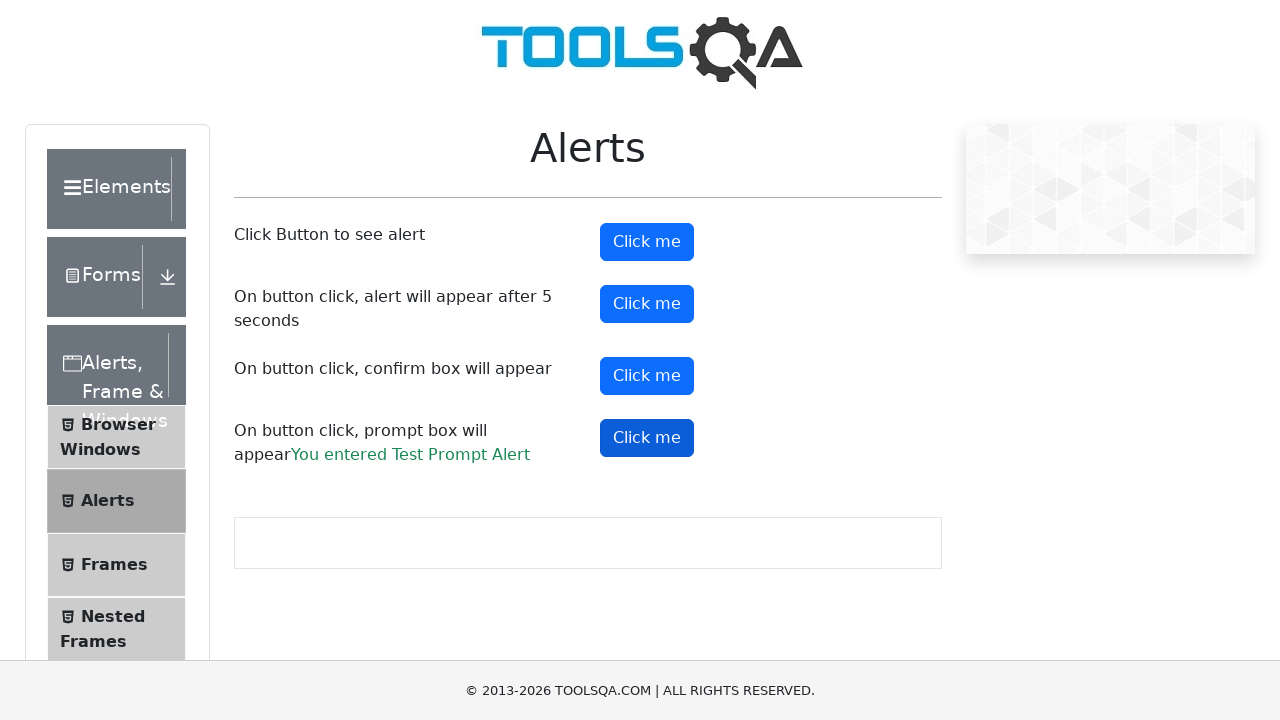

Retrieved text content from prompt result element
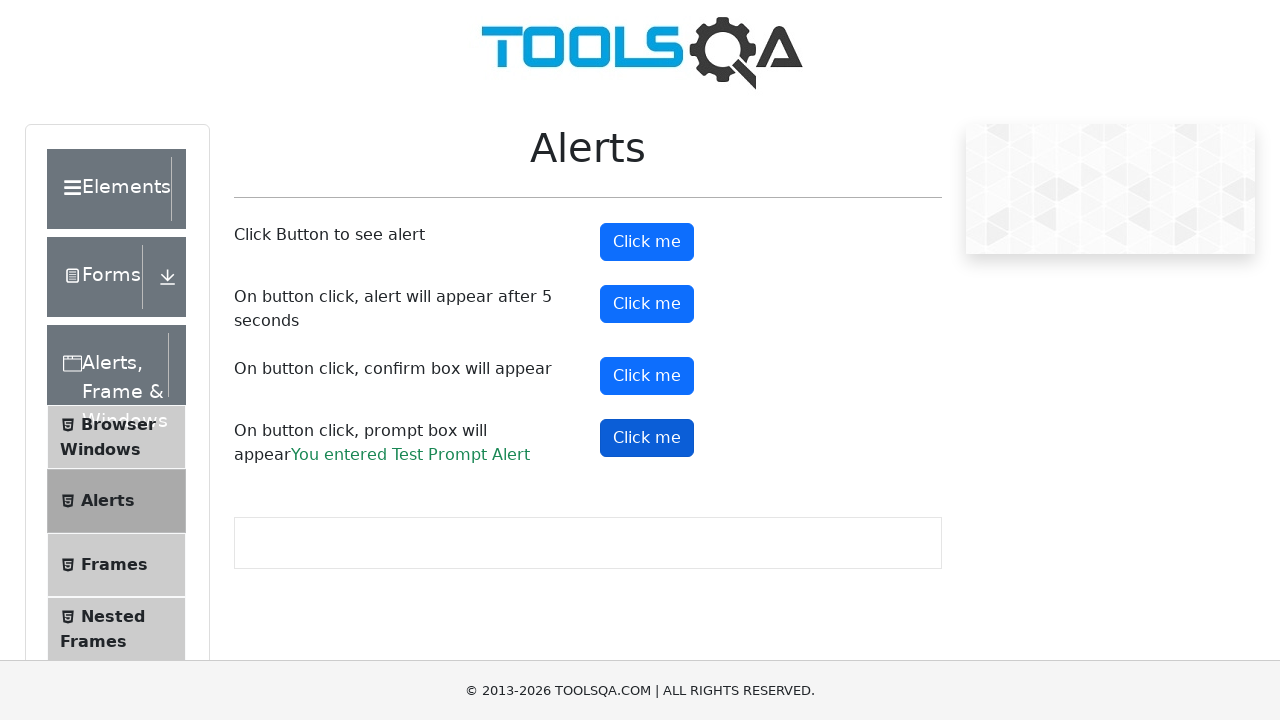

Verified that prompt result matches entered message
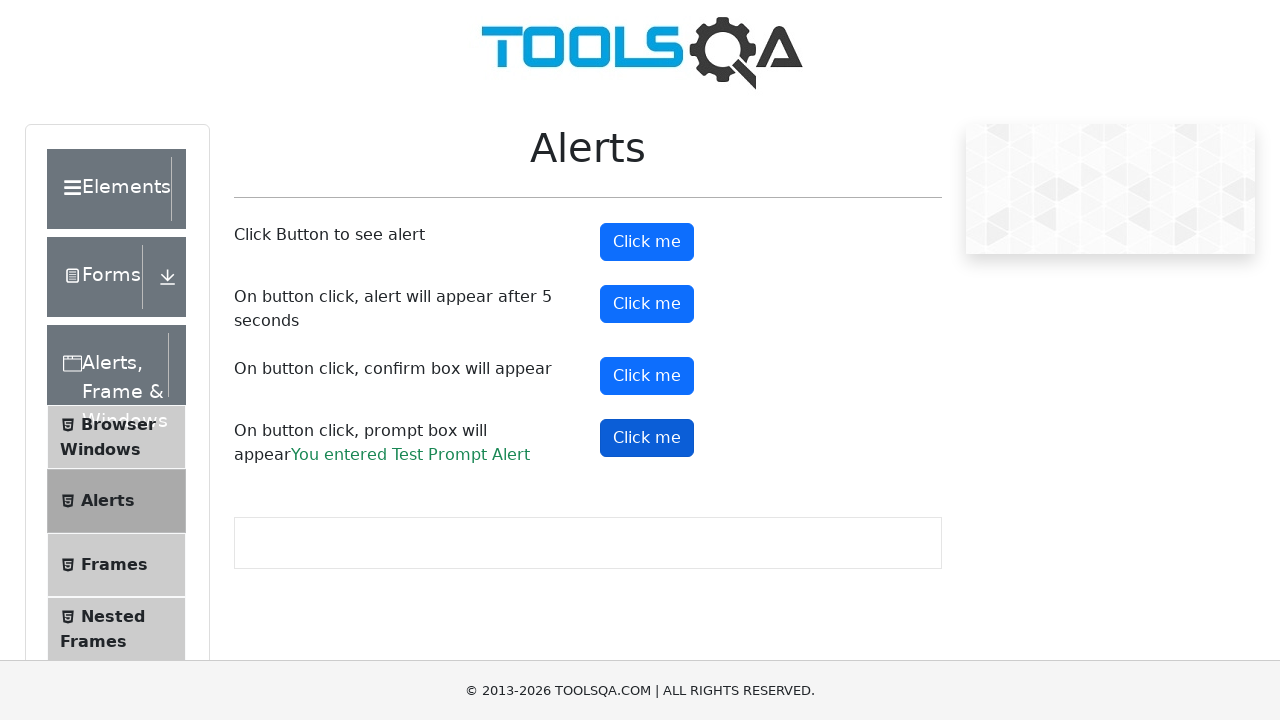

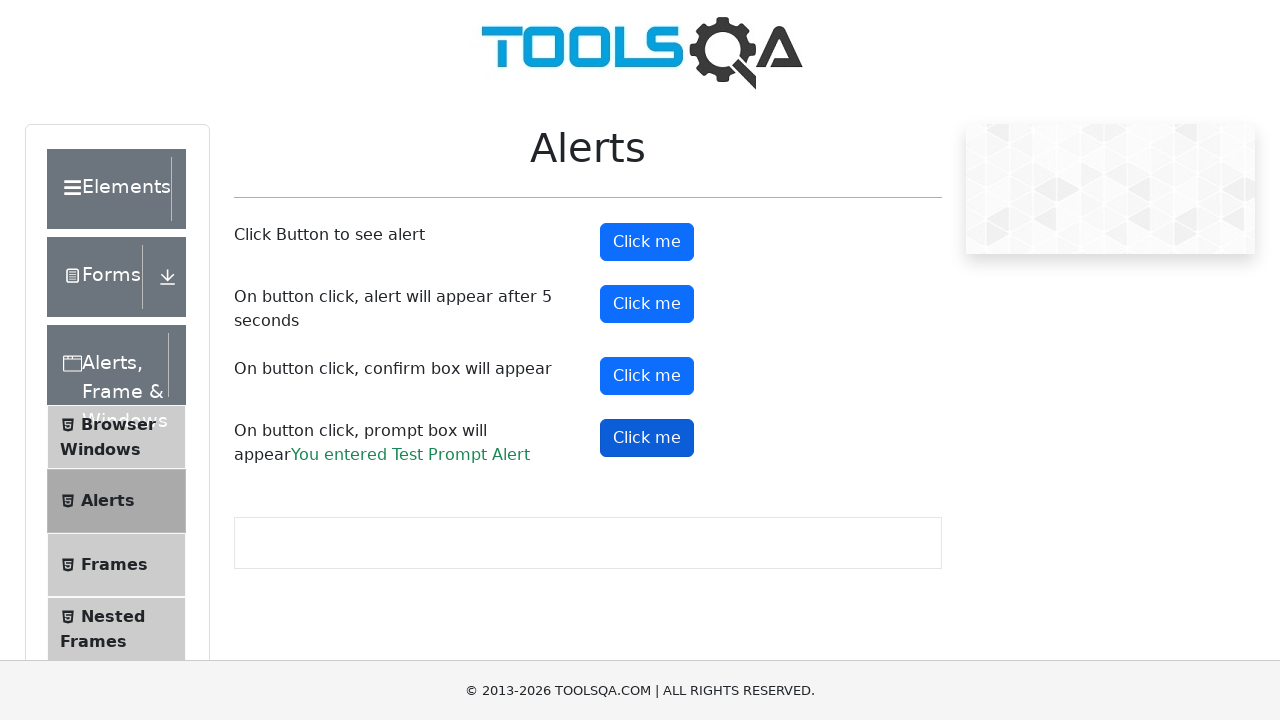